Tests the Add/Remove Elements functionality by clicking the "Add Element" button 5 times and verifying that Delete buttons appear

Starting URL: http://the-internet.herokuapp.com/add_remove_elements/

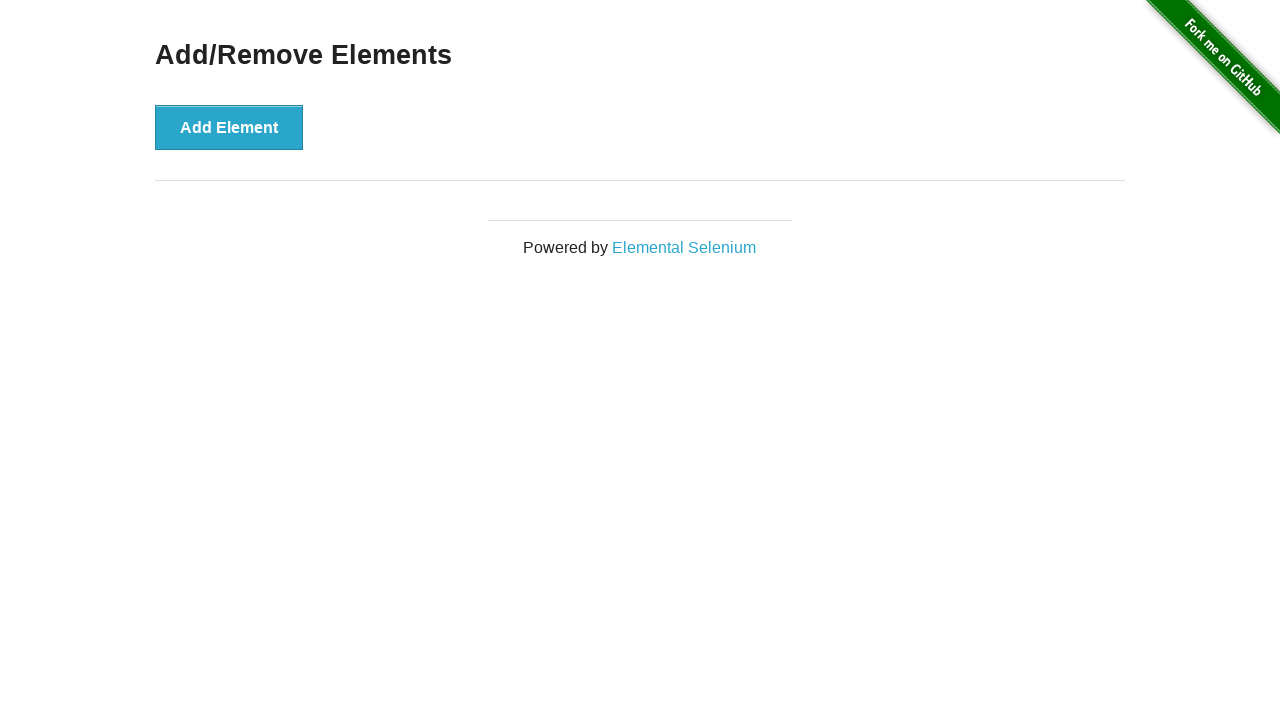

Navigated to Add/Remove Elements page
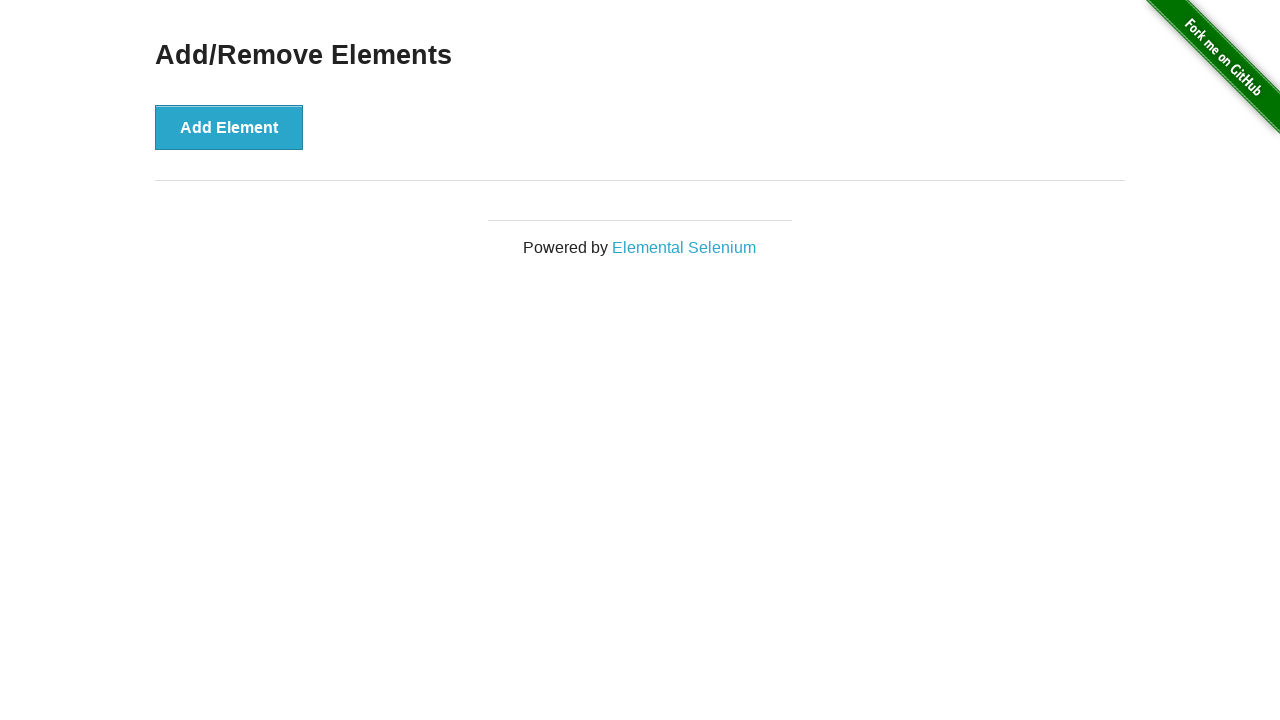

Located the Add Element button
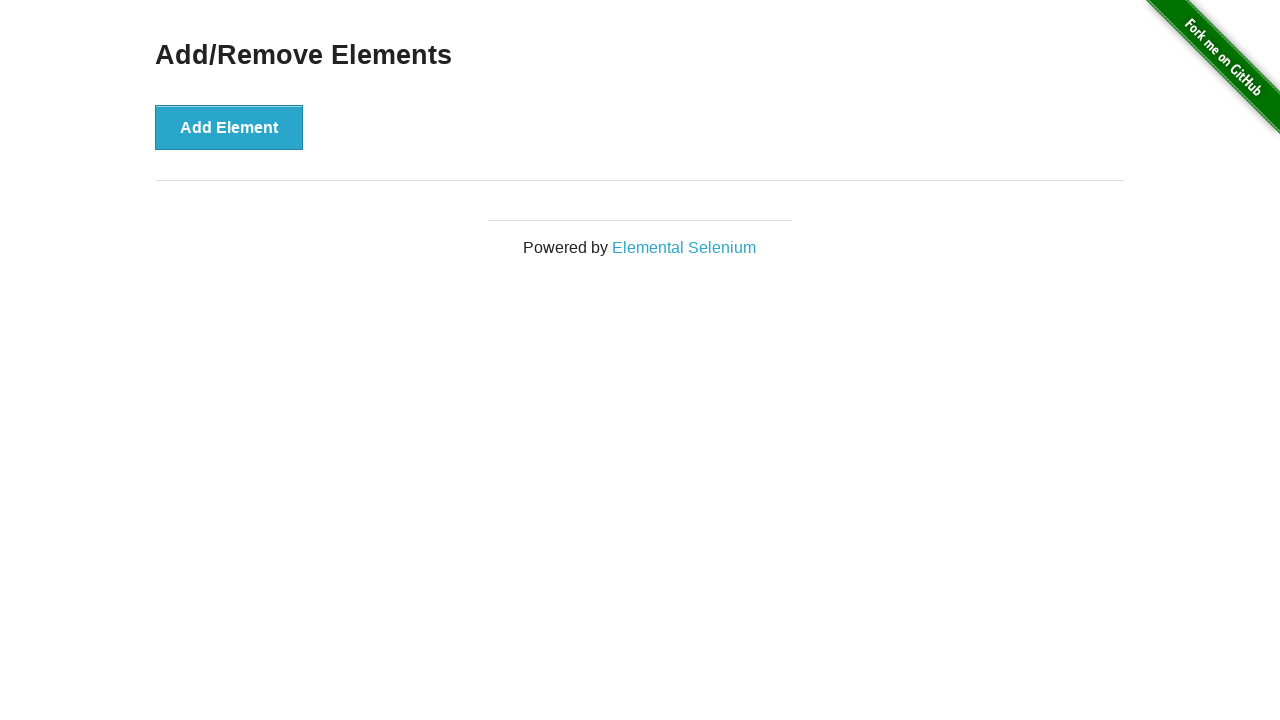

Clicked Add Element button at (229, 127) on xpath=//button[text()='Add Element']
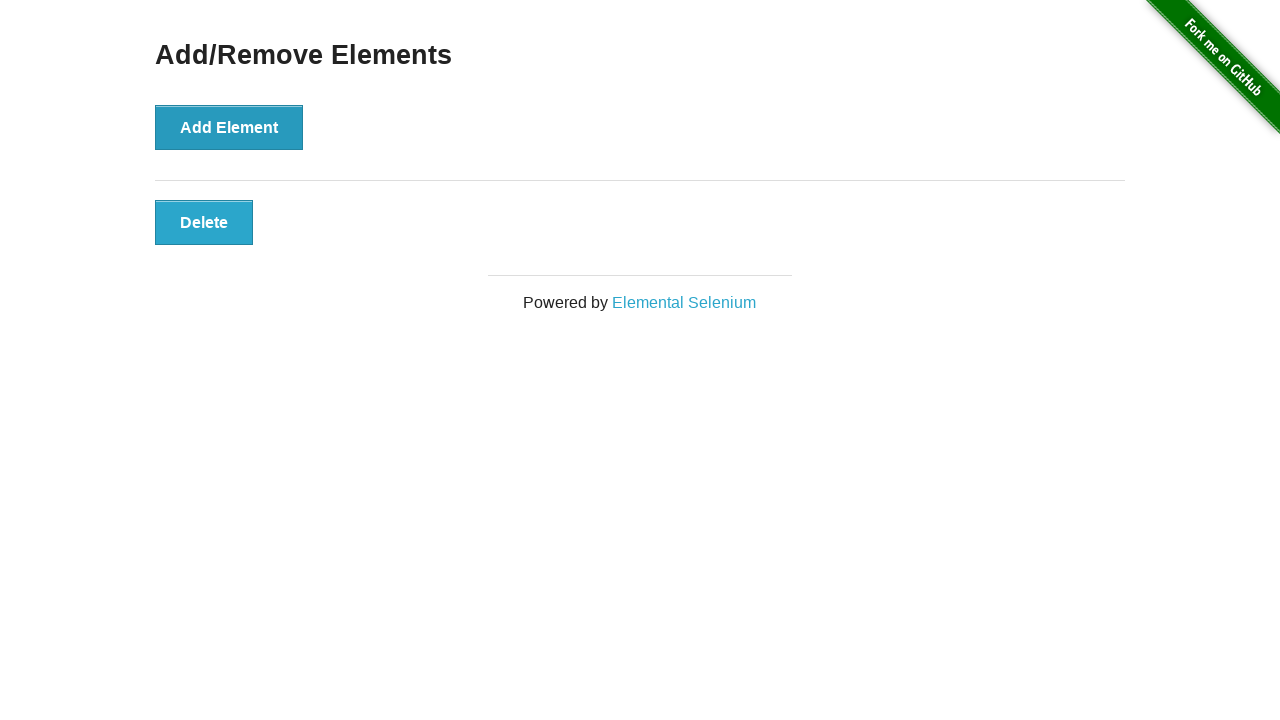

Clicked Add Element button at (229, 127) on xpath=//button[text()='Add Element']
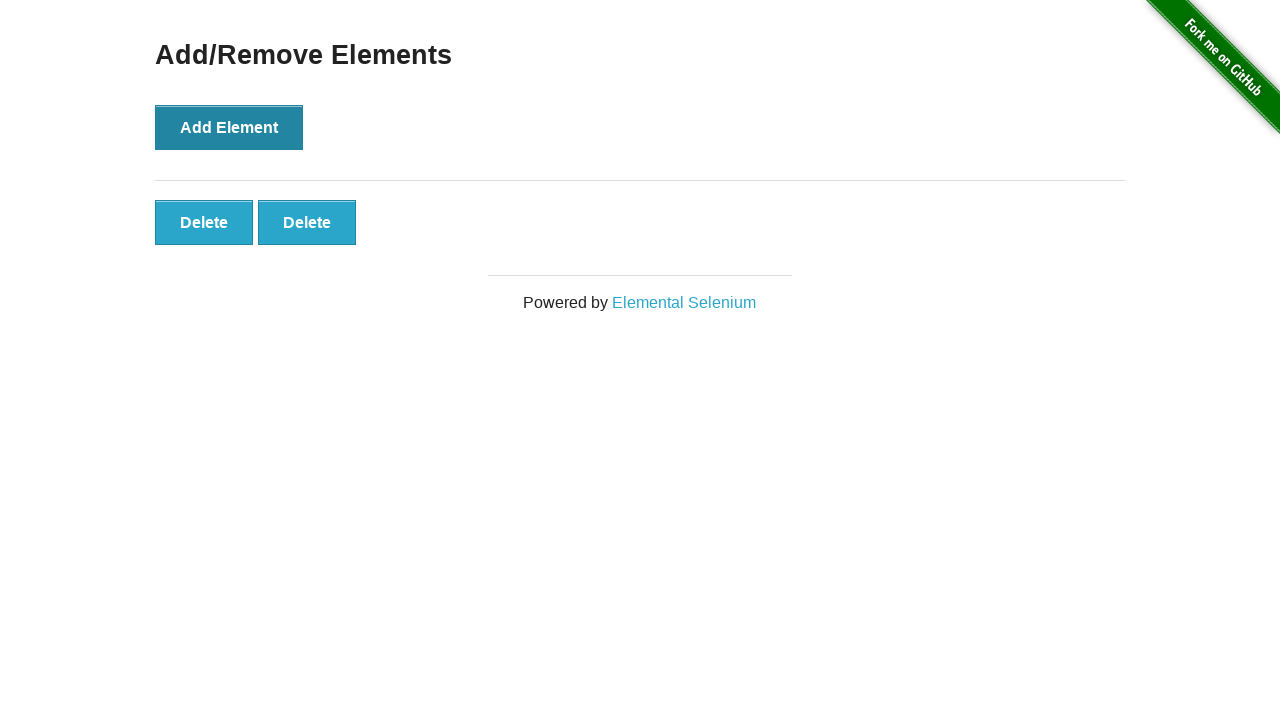

Clicked Add Element button at (229, 127) on xpath=//button[text()='Add Element']
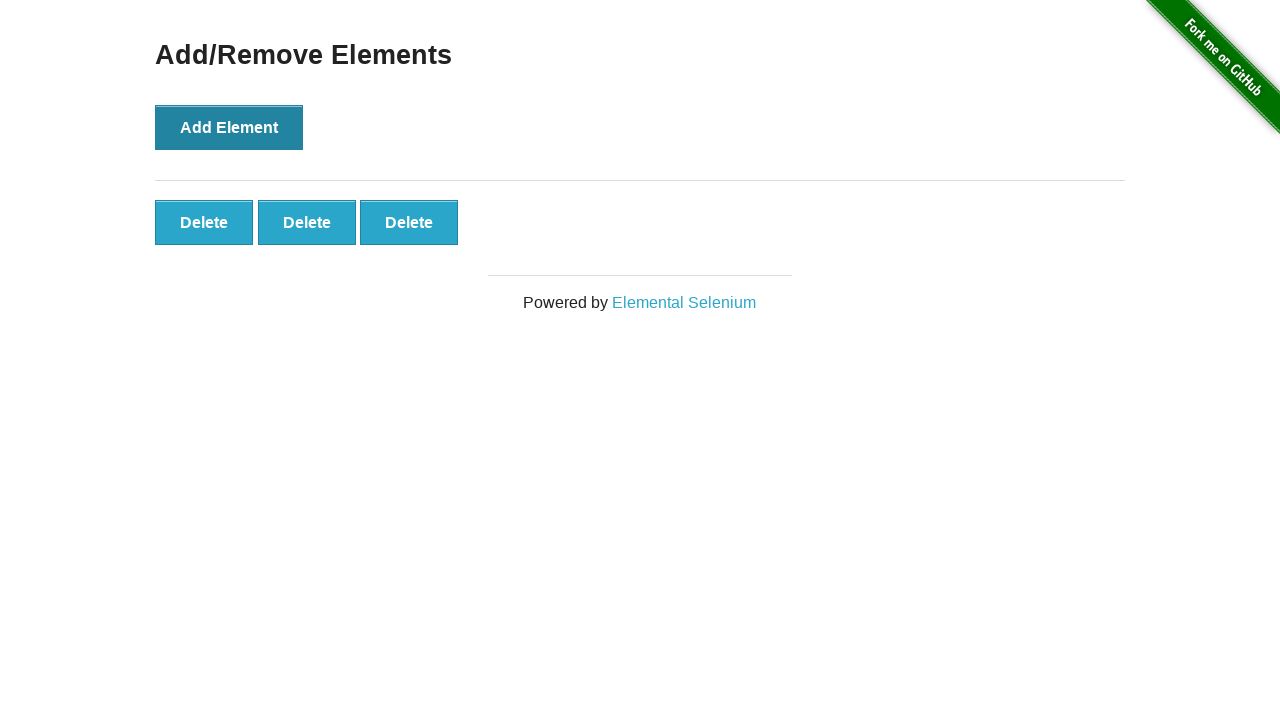

Clicked Add Element button at (229, 127) on xpath=//button[text()='Add Element']
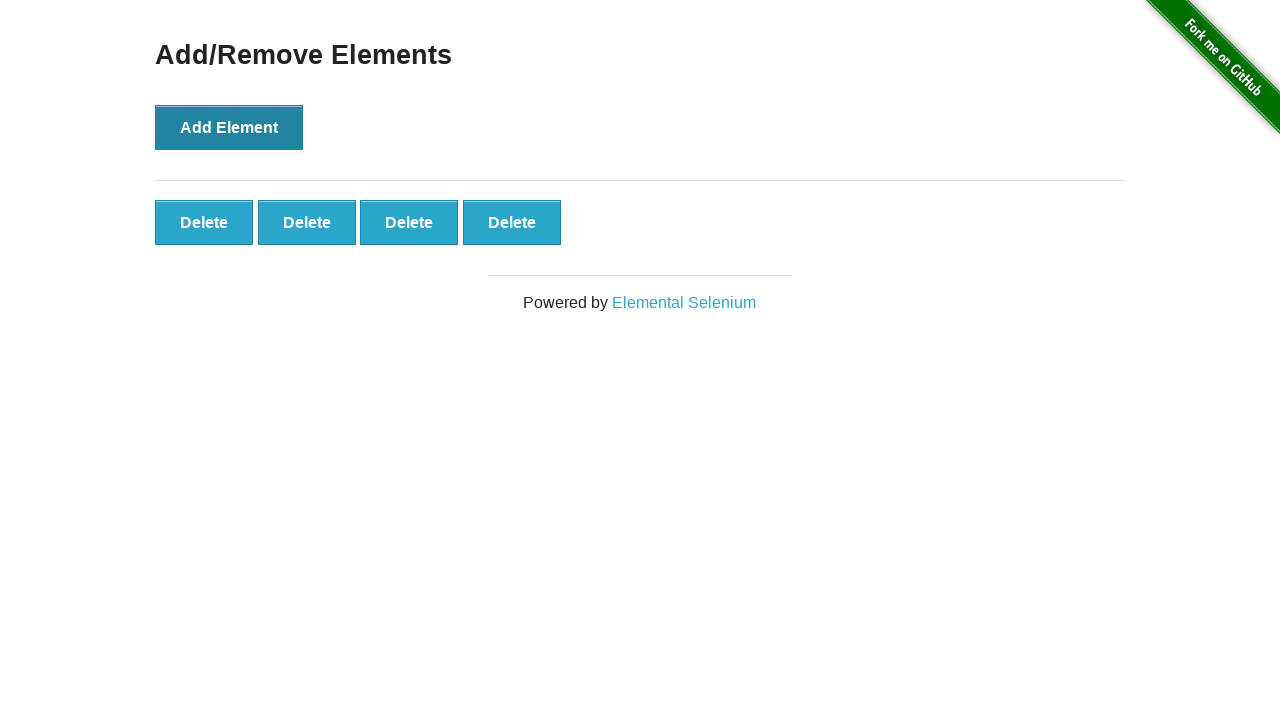

Clicked Add Element button at (229, 127) on xpath=//button[text()='Add Element']
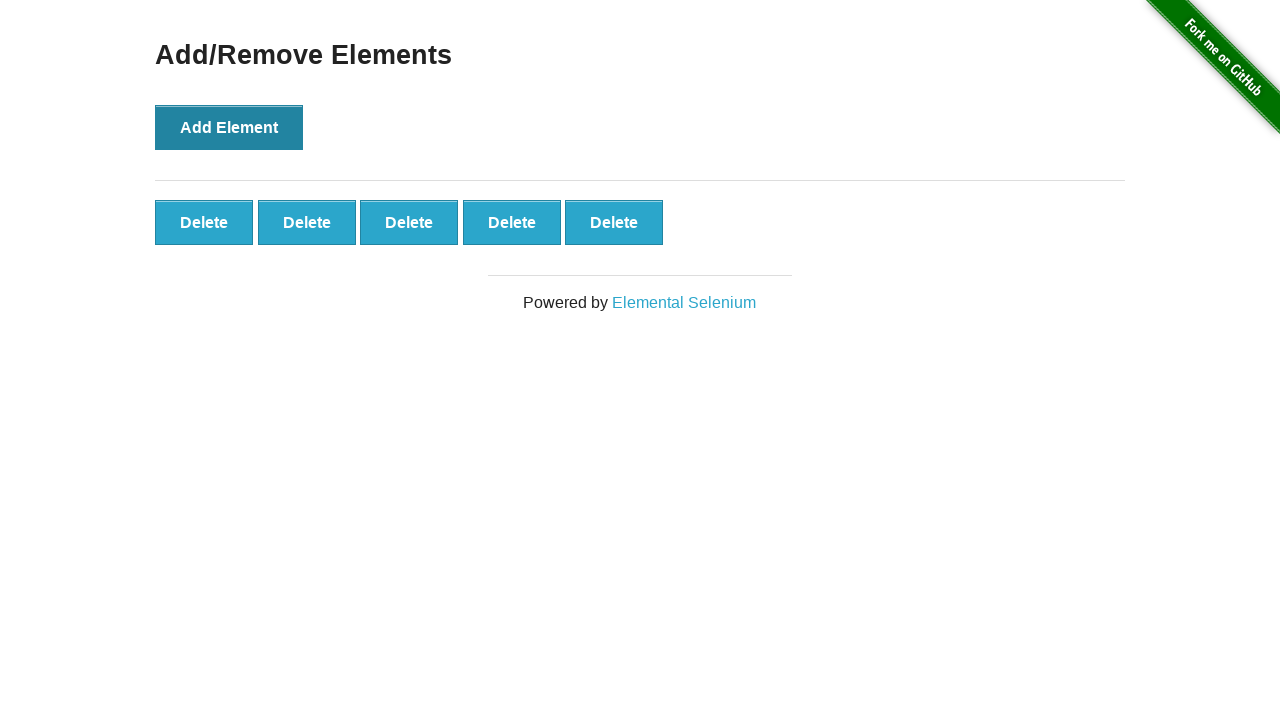

Delete buttons appeared after adding 5 elements
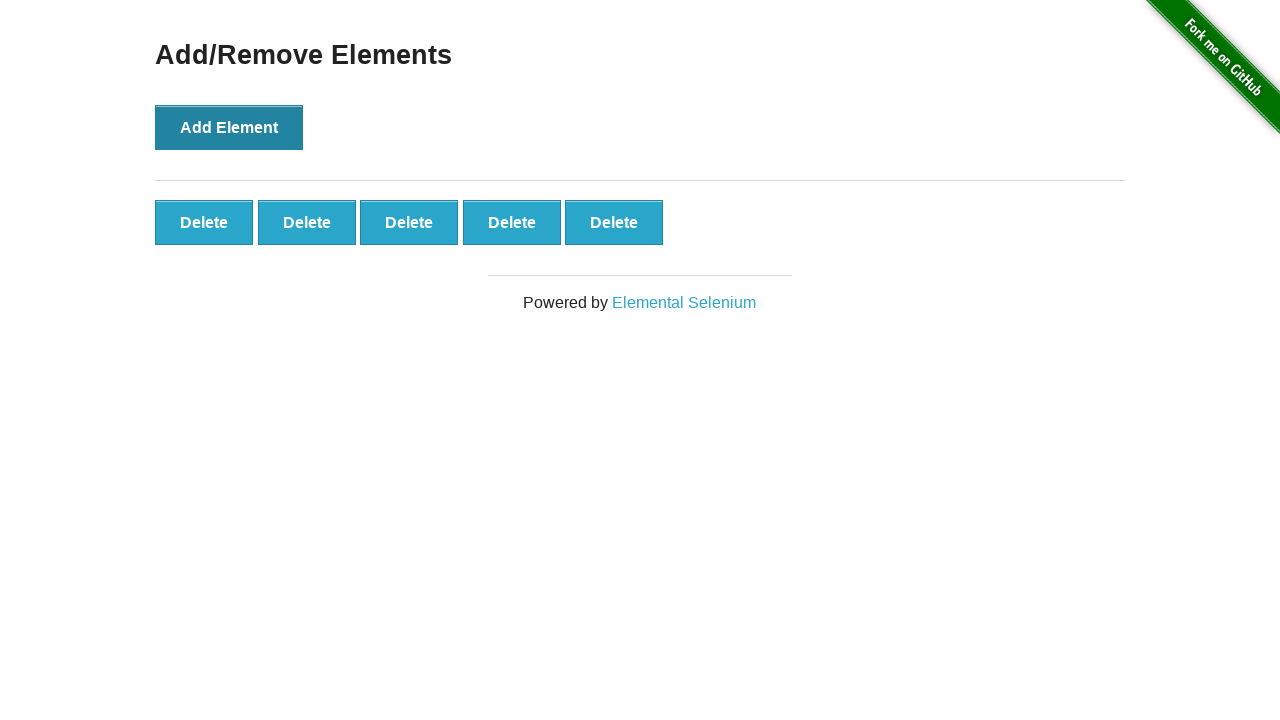

Located all Delete buttons
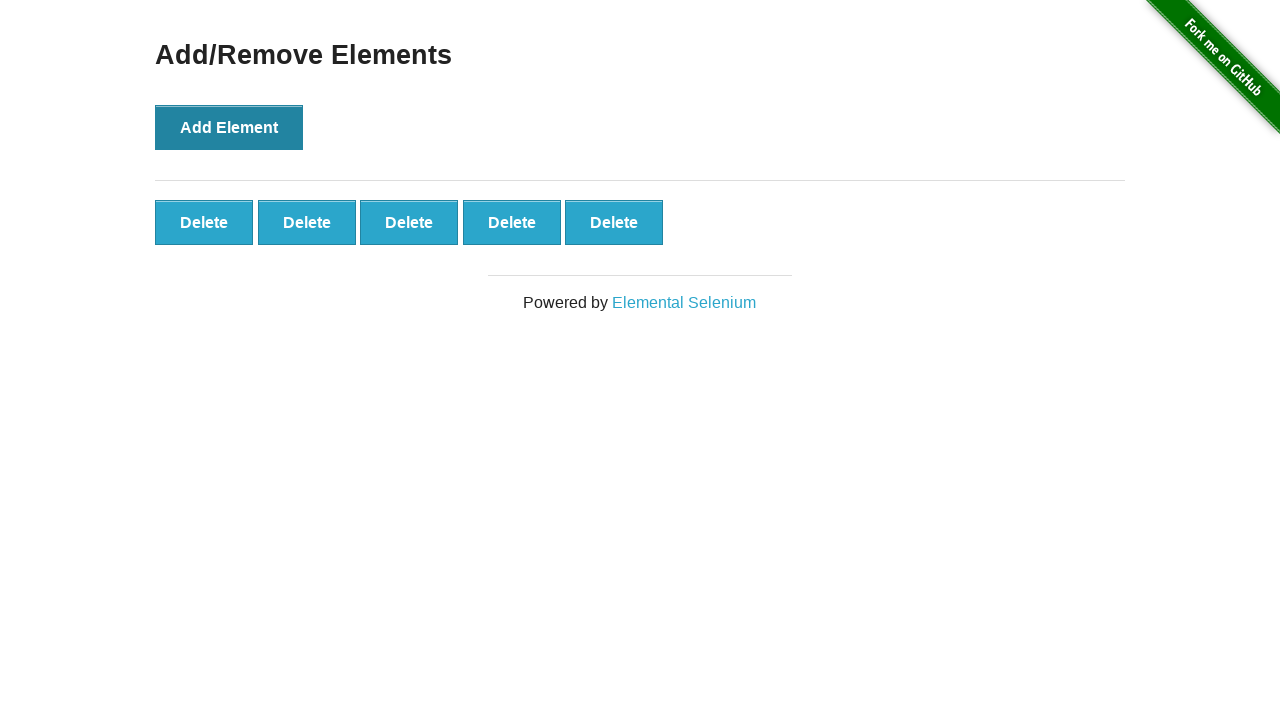

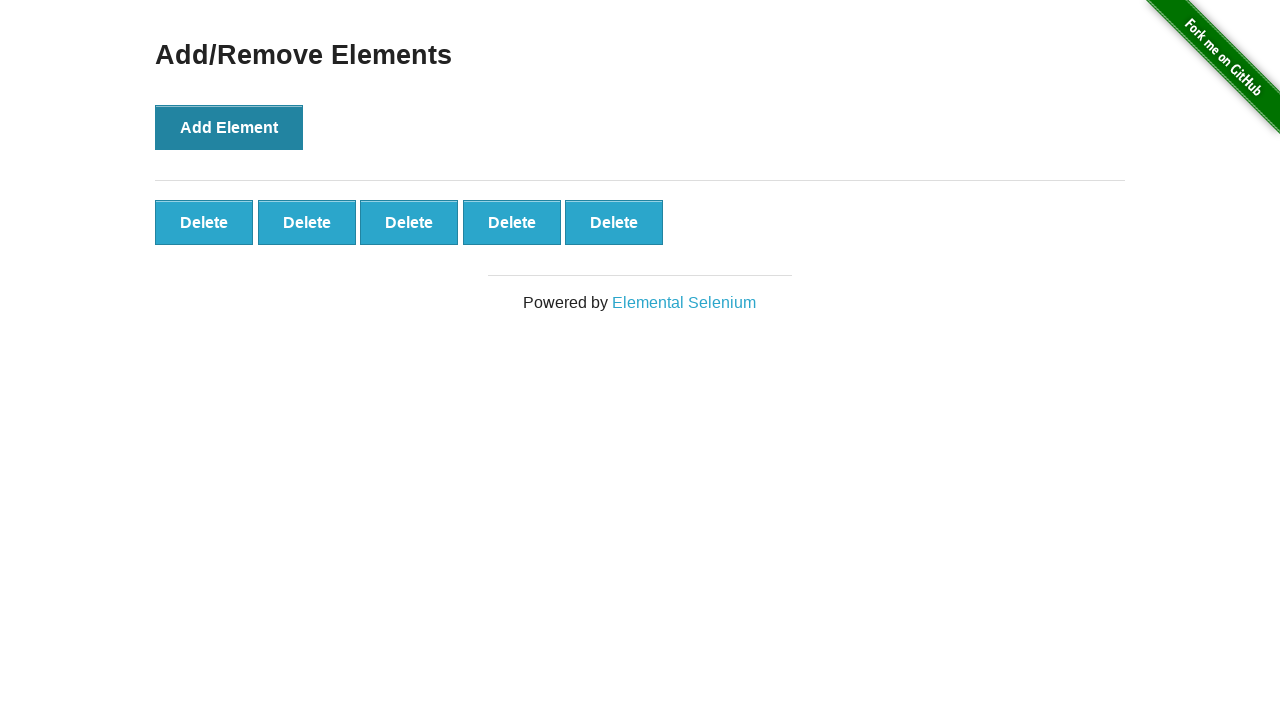